Browses the product list, finds a specific product (Nokia lumia 1520), clicks on it and adds it to the cart

Starting URL: https://www.demoblaze.com

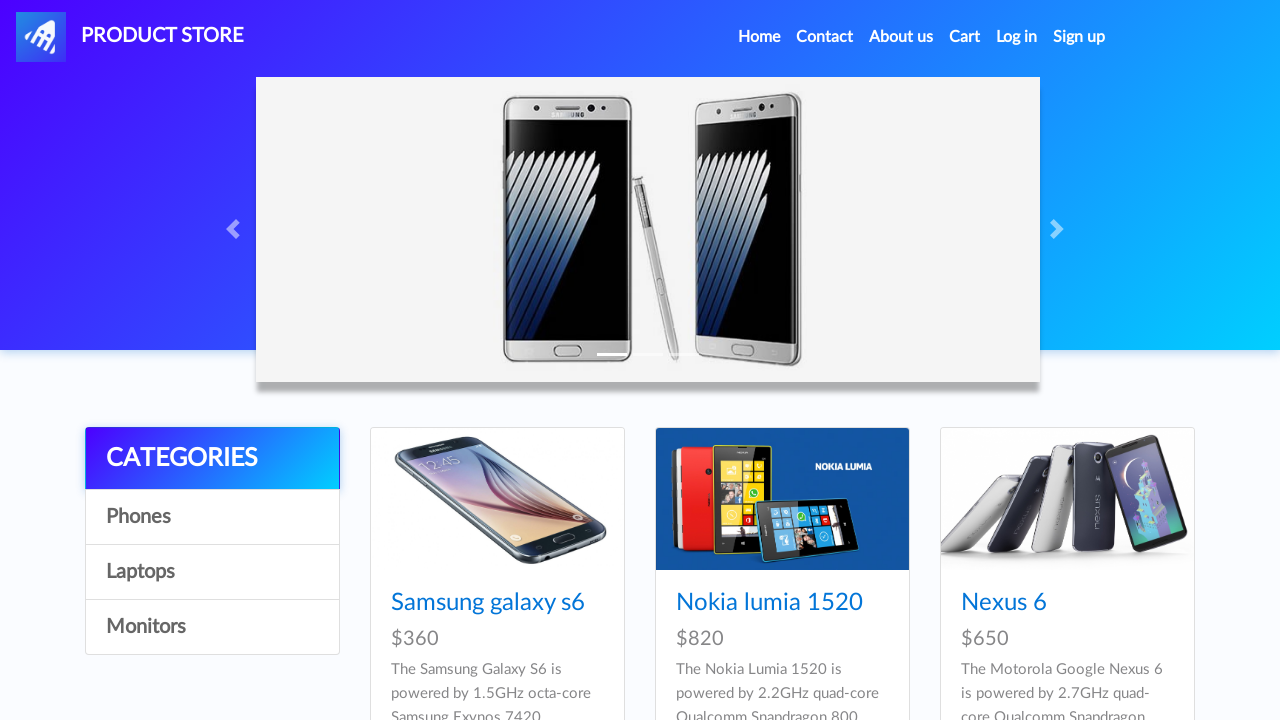

Products grid loaded
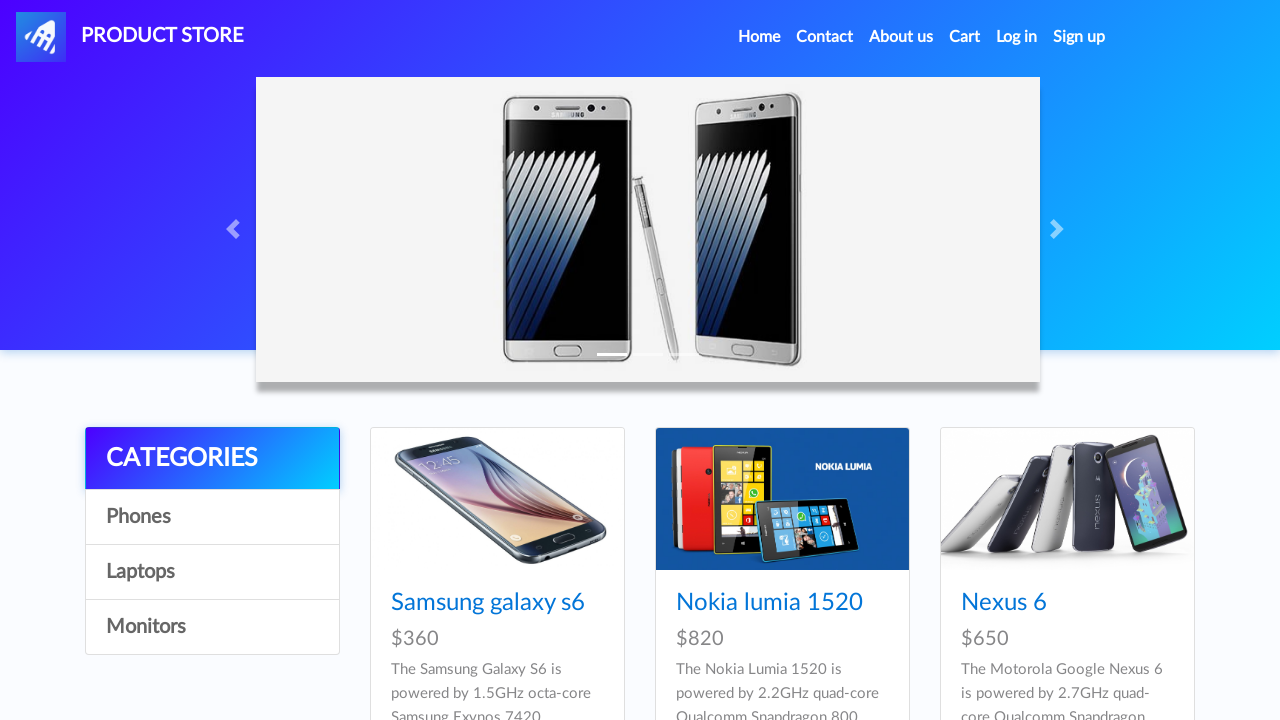

Retrieved all product links from grid
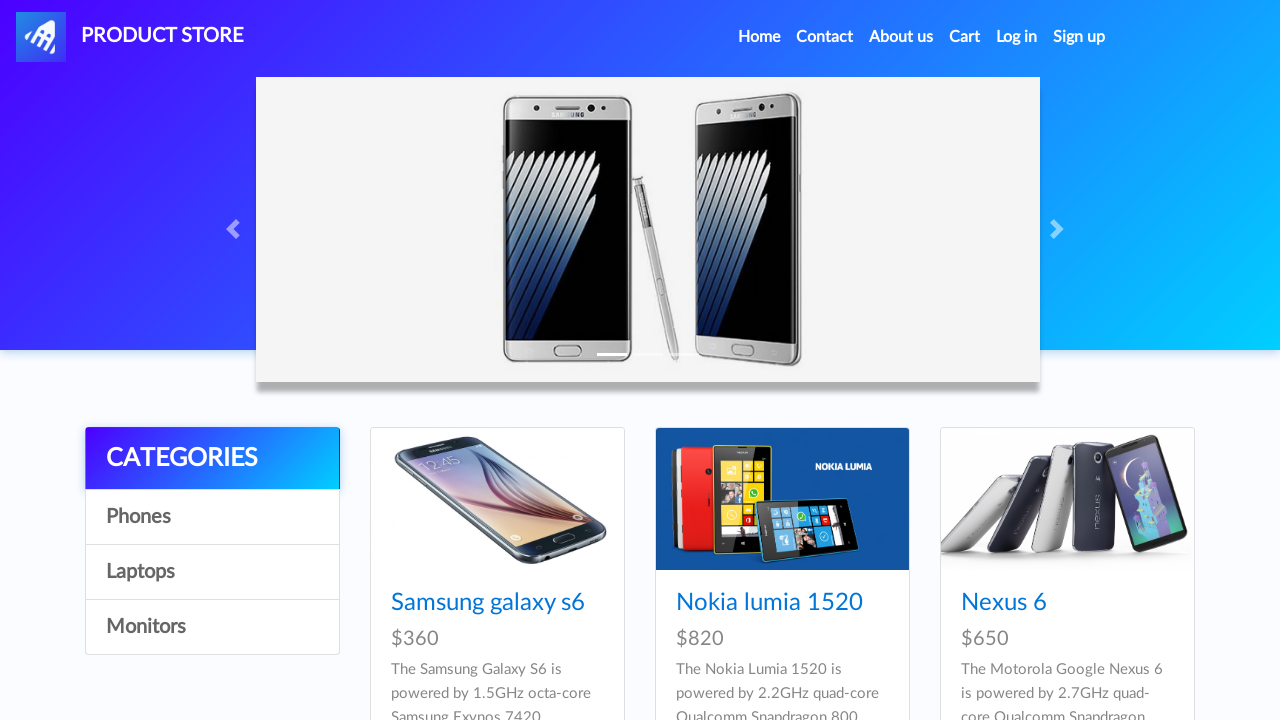

Clicked on Nokia lumia 1520 product
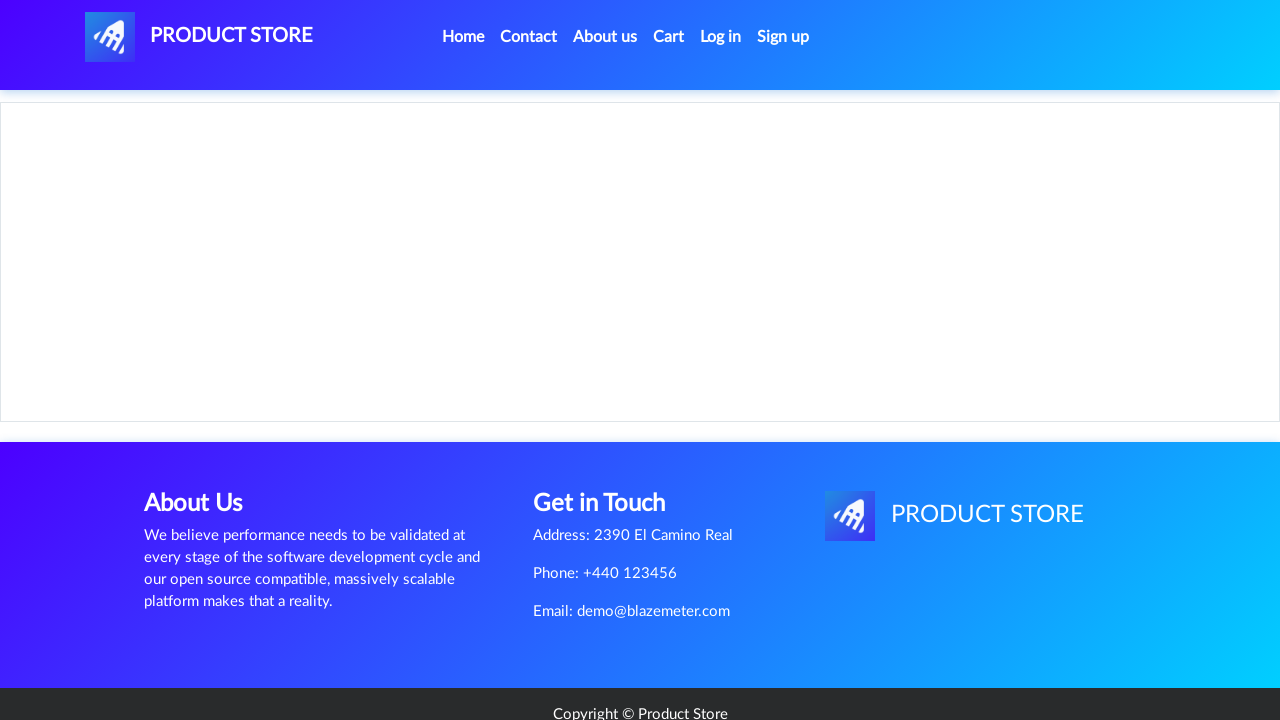

Product details page loaded
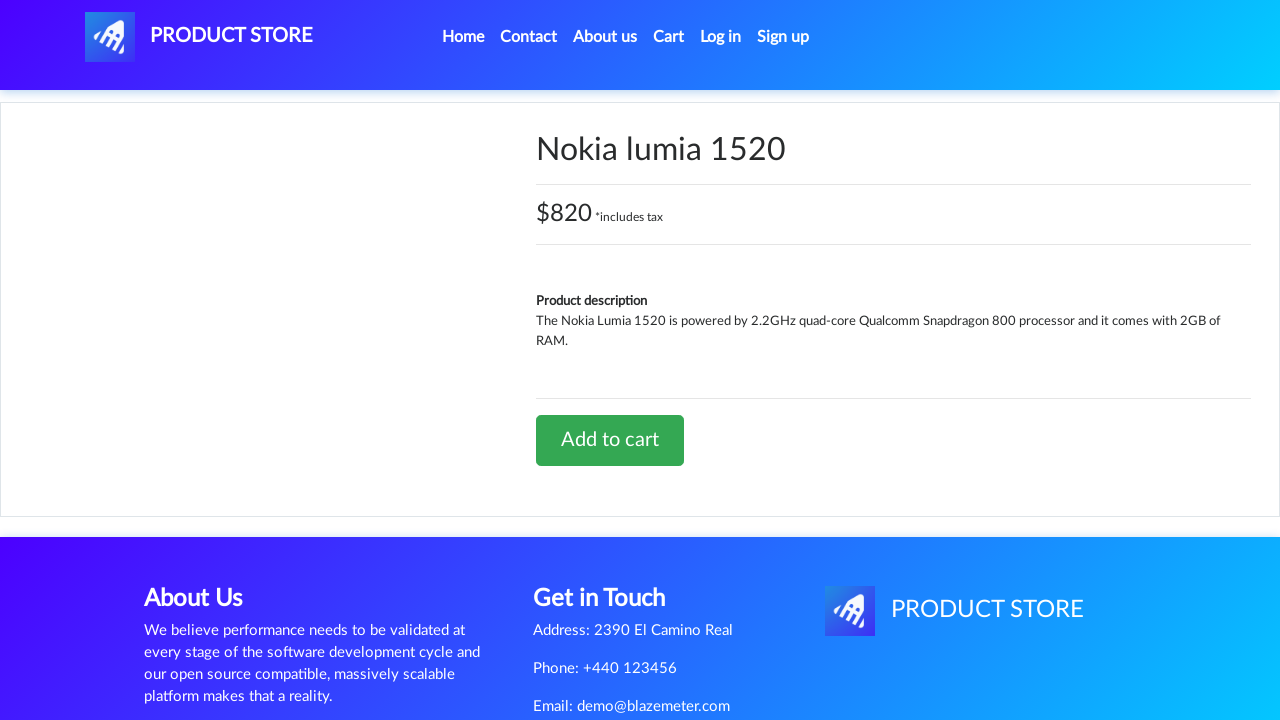

Clicked 'Add to cart' button at (610, 440) on a:text('Add to cart')
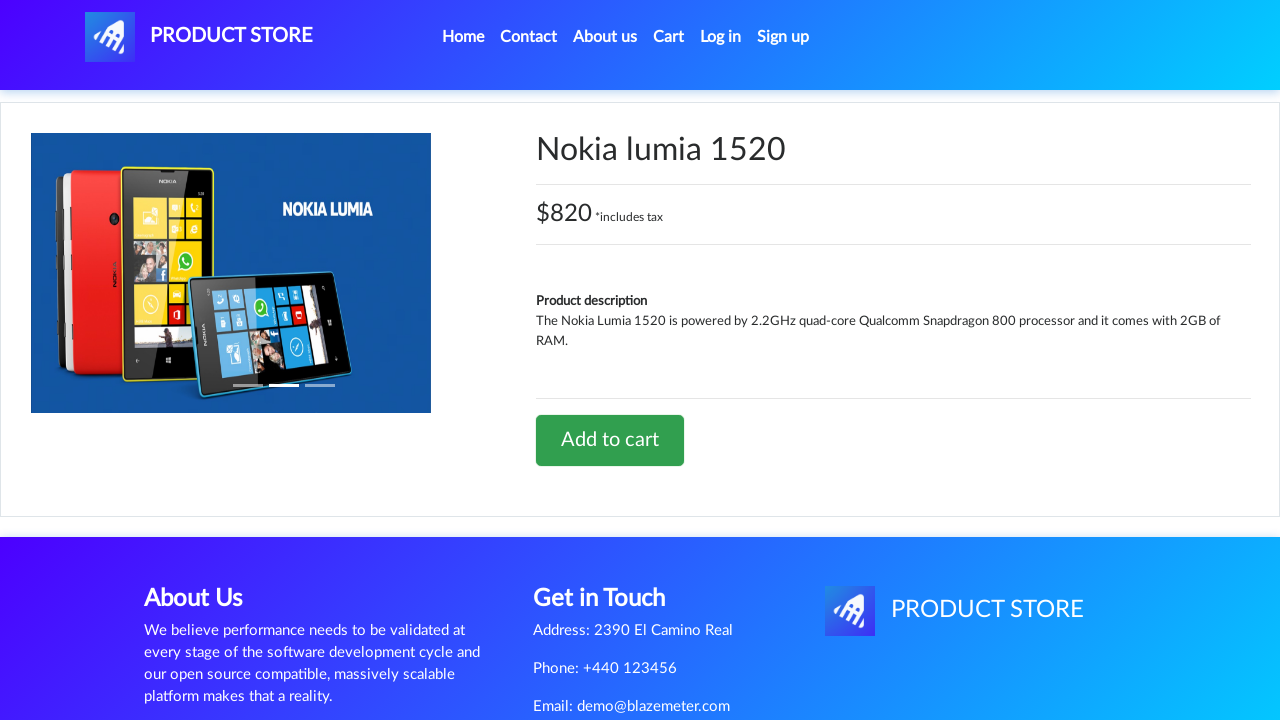

Accepted confirmation alert
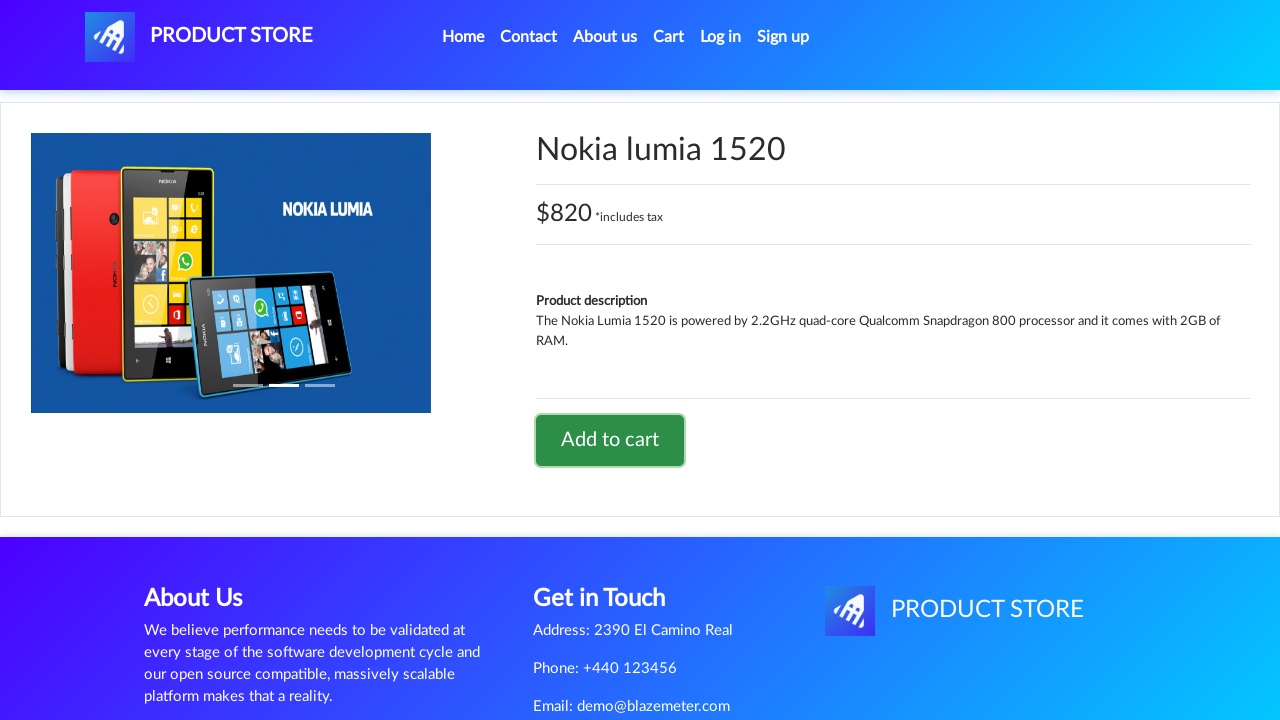

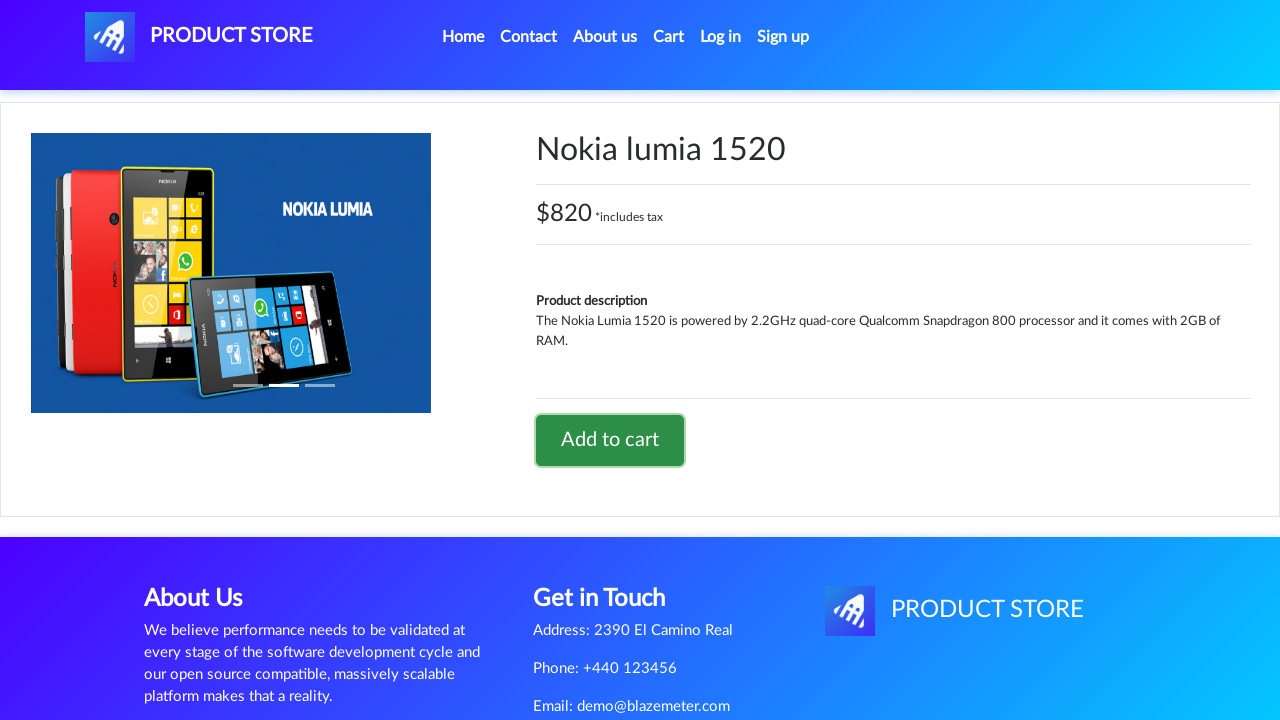